Tests Zerodha website by navigating to the signup page

Starting URL: https://zerodha.com/

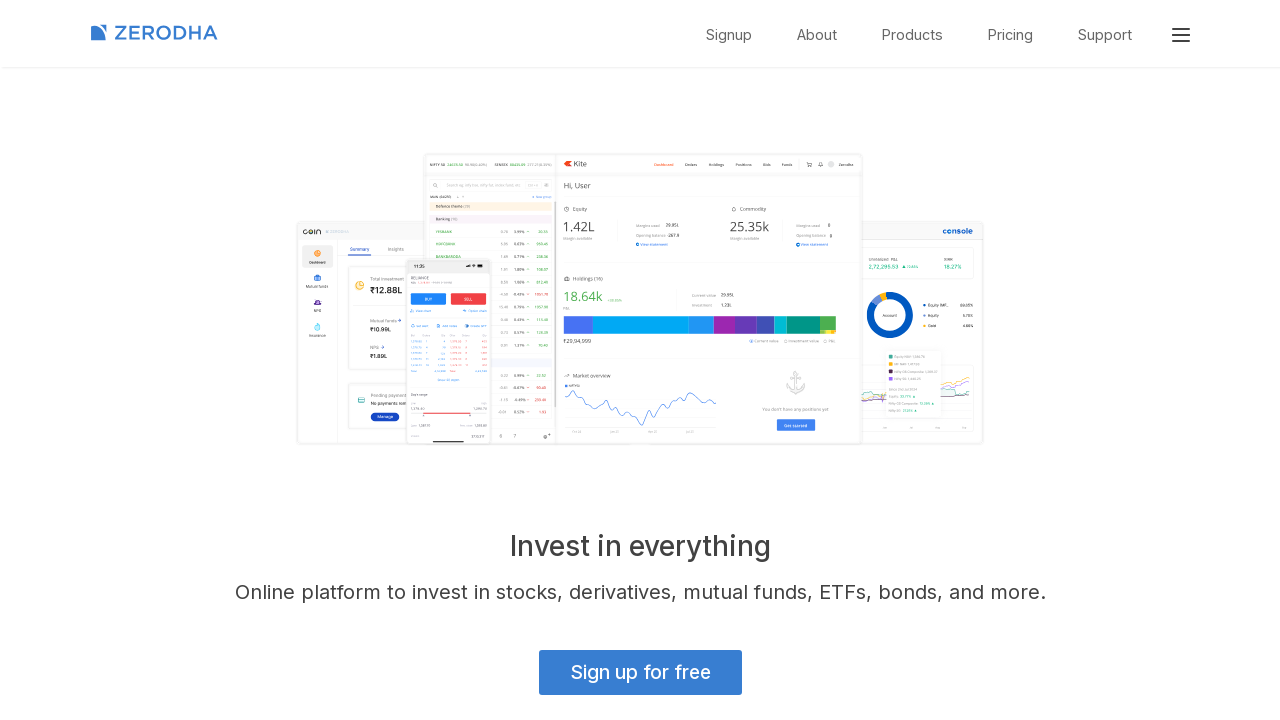

Clicked Signup link to navigate to signup page at (729, 35) on text=Signup
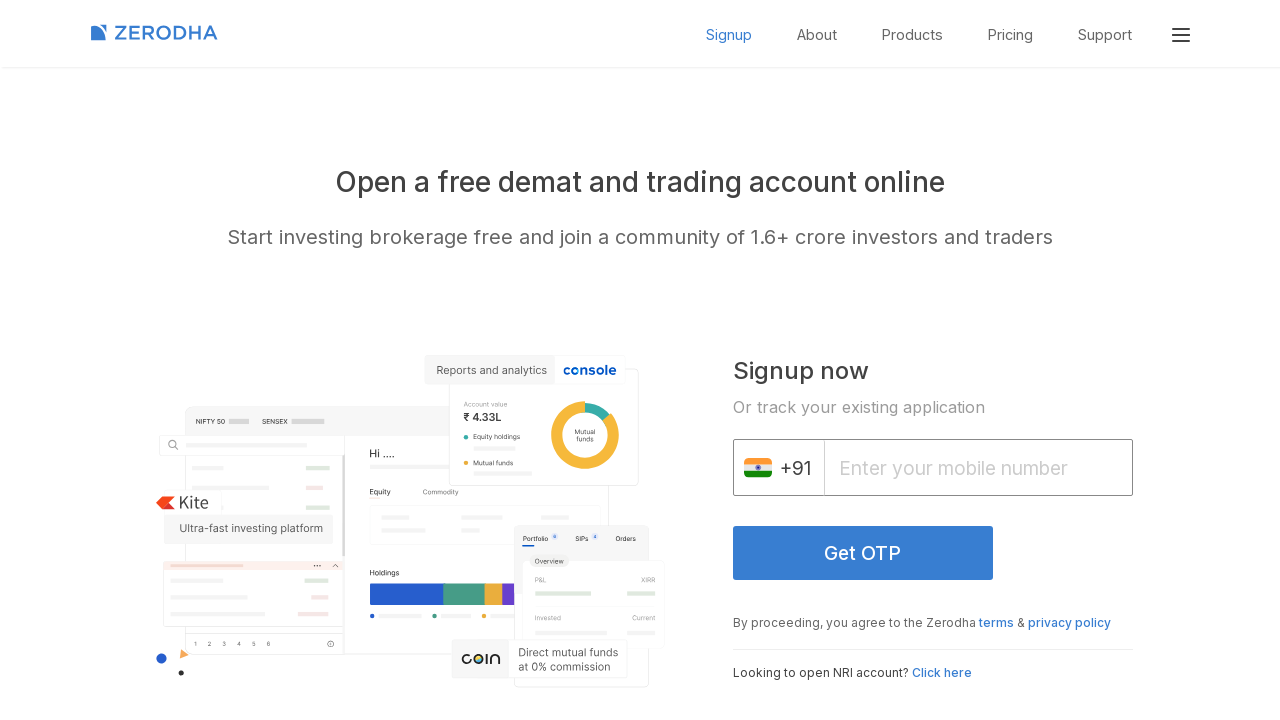

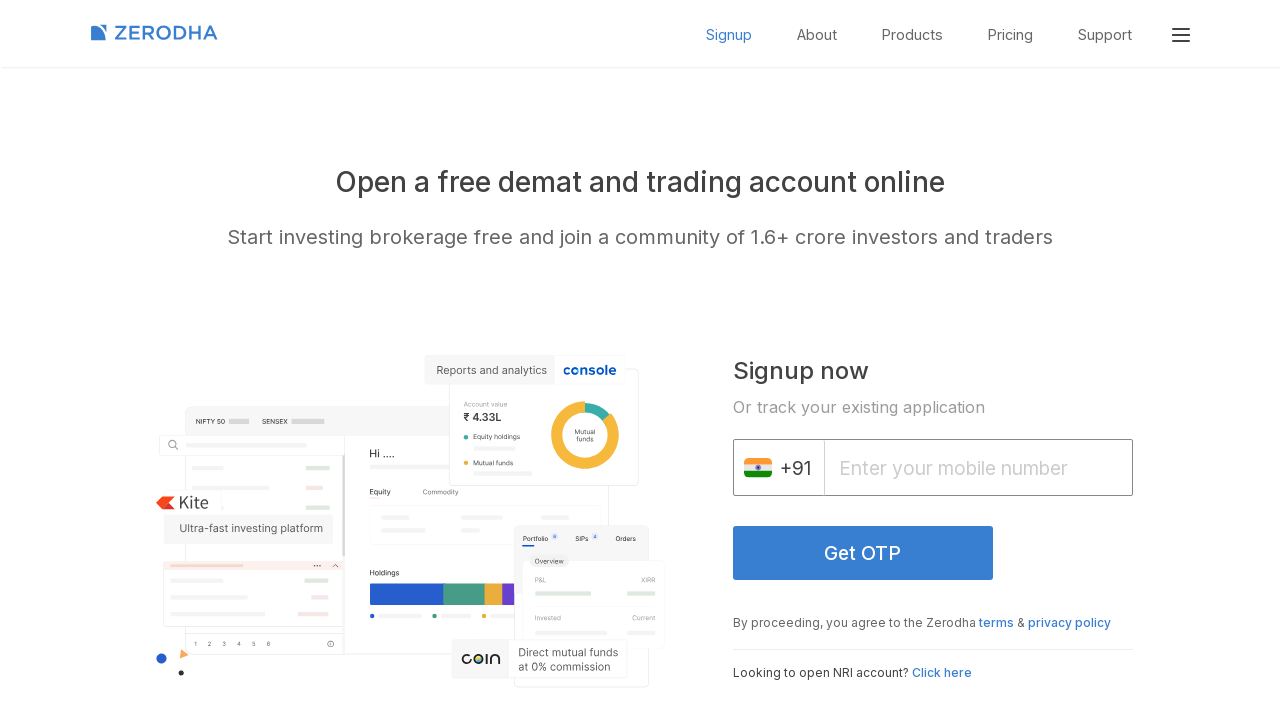